Tests the feedback form by entering name and age, clicking send, and verifying the inputs are displayed correctly

Starting URL: https://acctabootcamp.github.io/site/tasks/provide_feedback

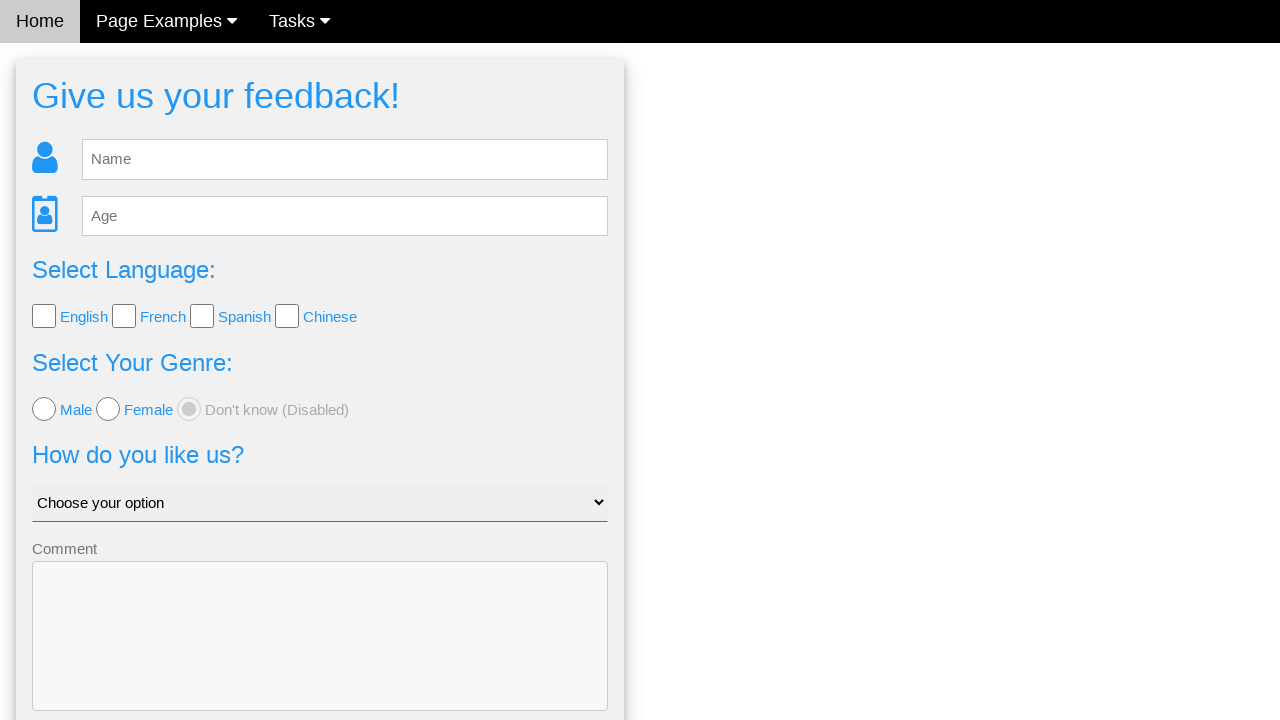

Cleared the feedback name field on #fb_name
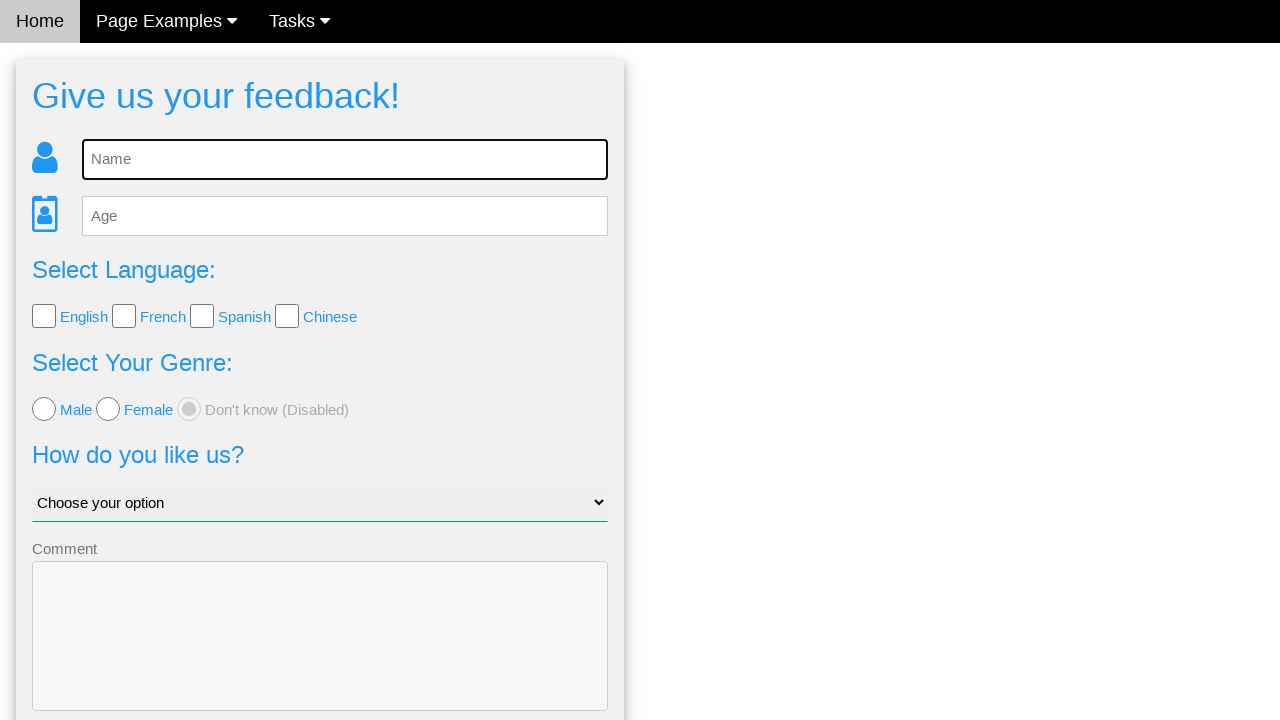

Filled feedback name field with 'Alice Johnson' on #fb_name
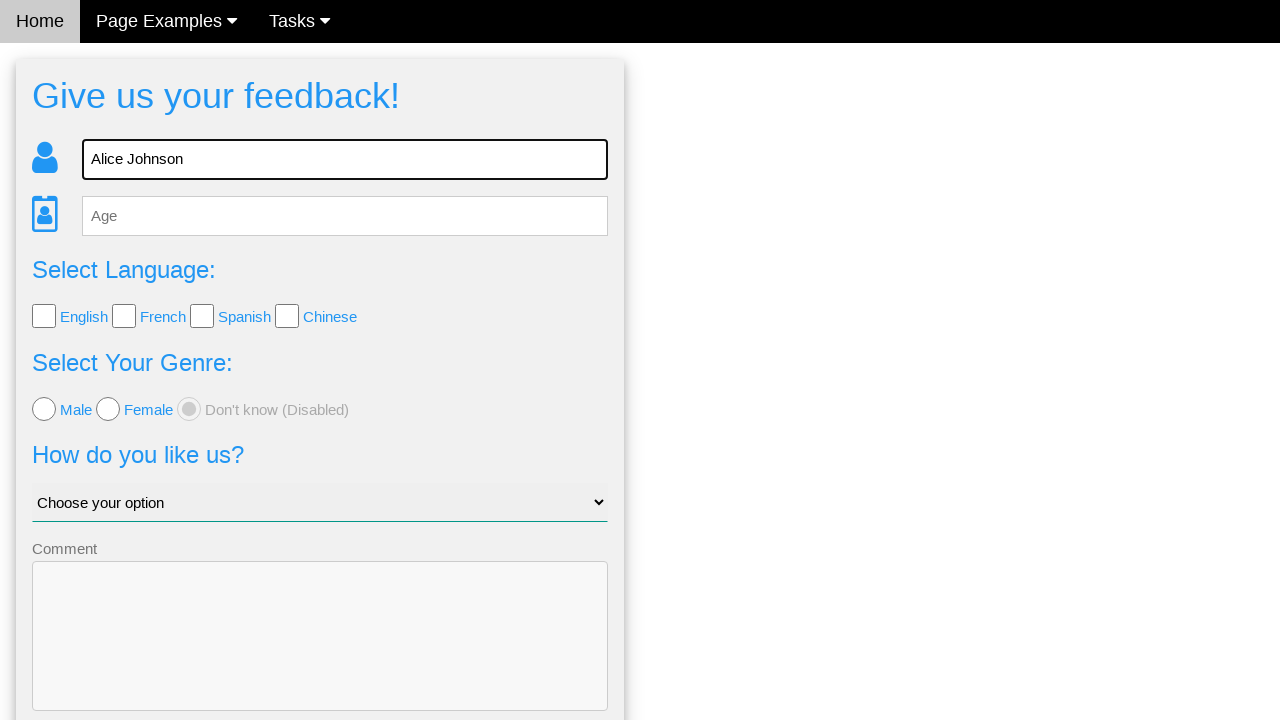

Cleared the feedback age field on #fb_age
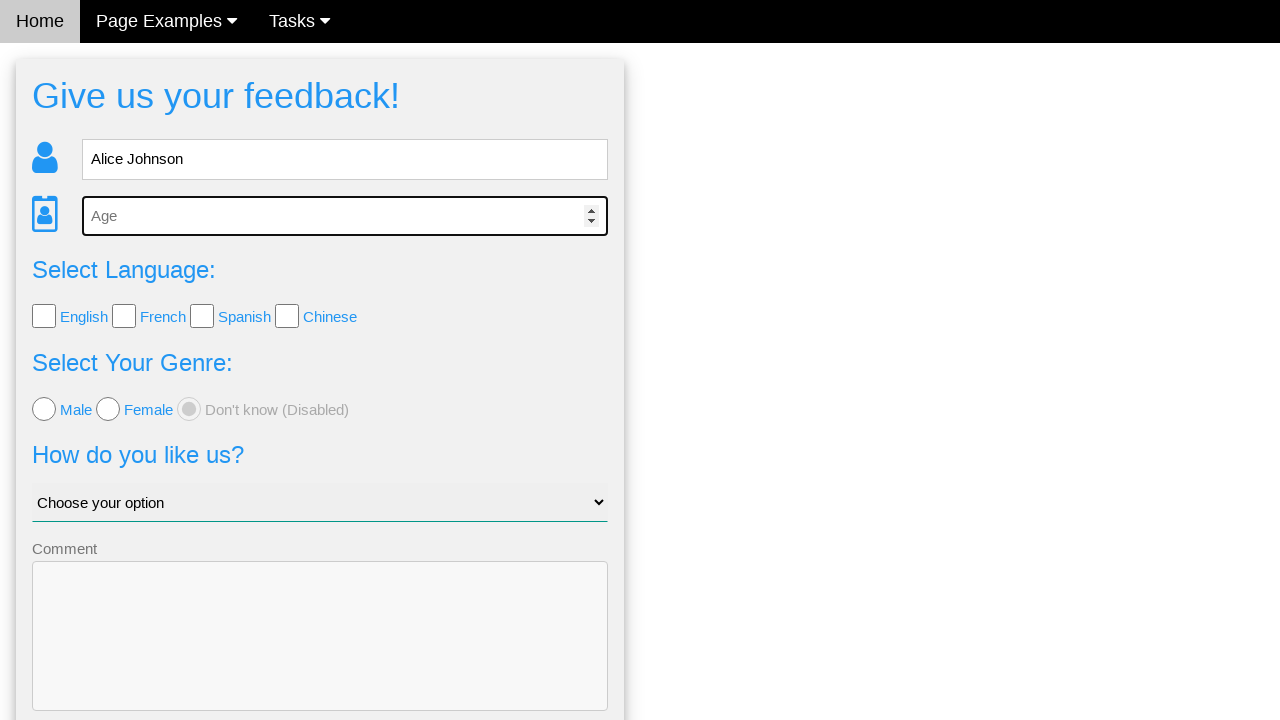

Filled feedback age field with '32' on #fb_age
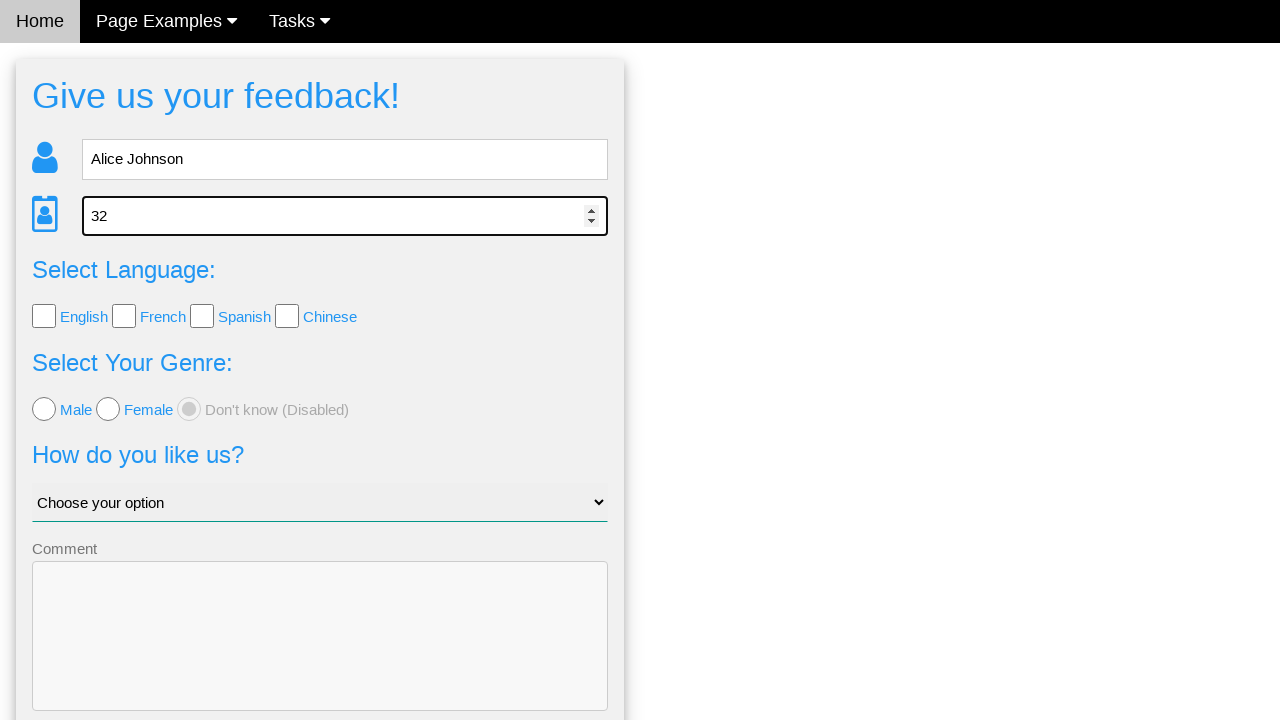

Clicked the send button to submit feedback at (320, 656) on .w3-btn-block
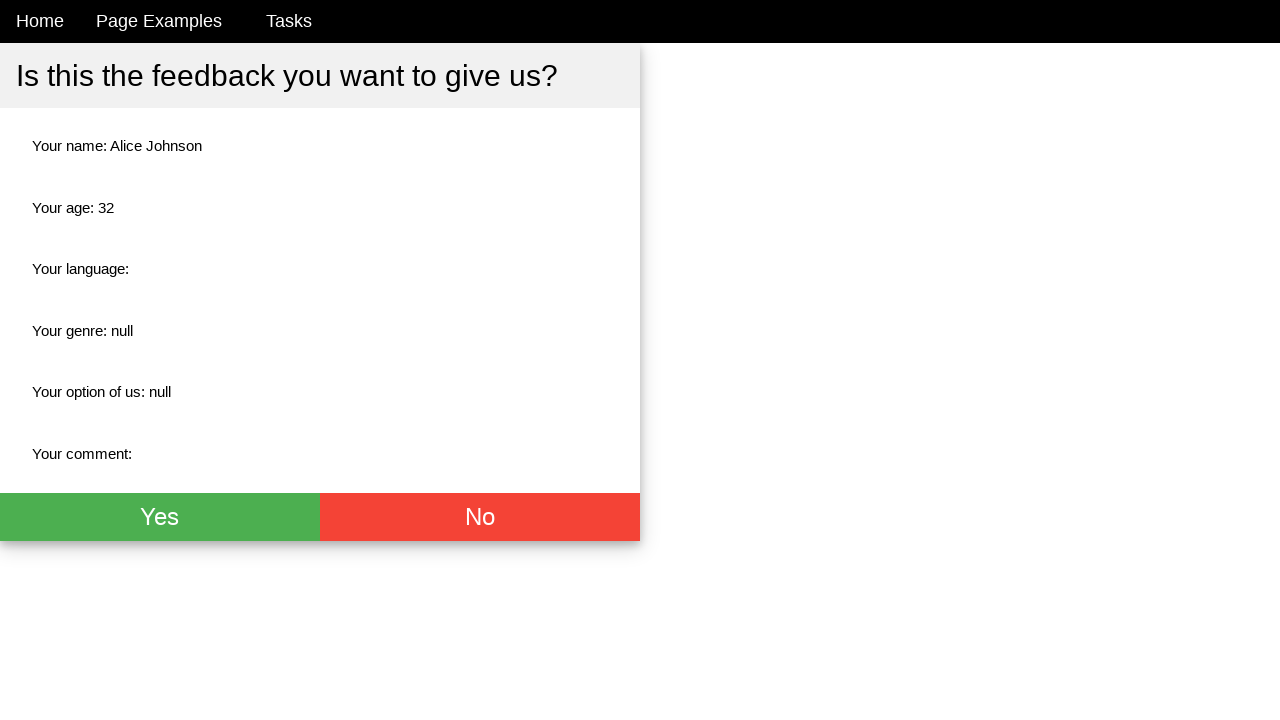

Name output element appeared after form submission
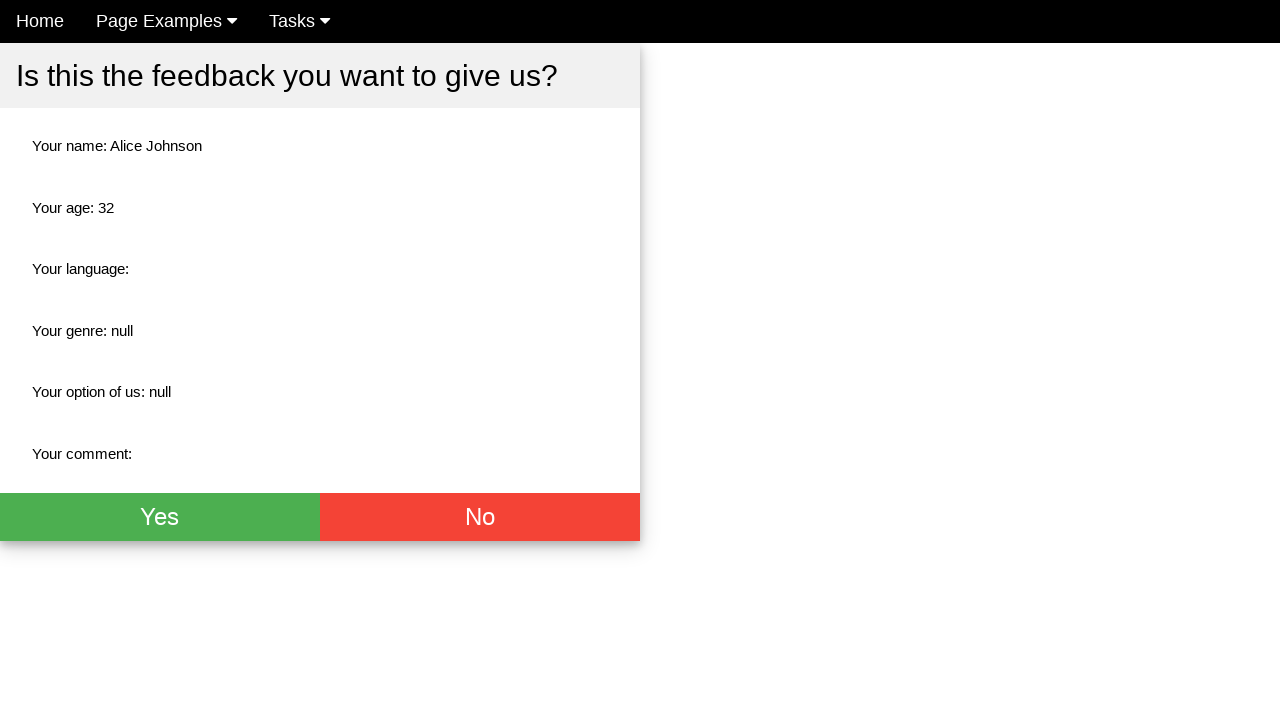

Verified name is displayed correctly as 'Alice Johnson'
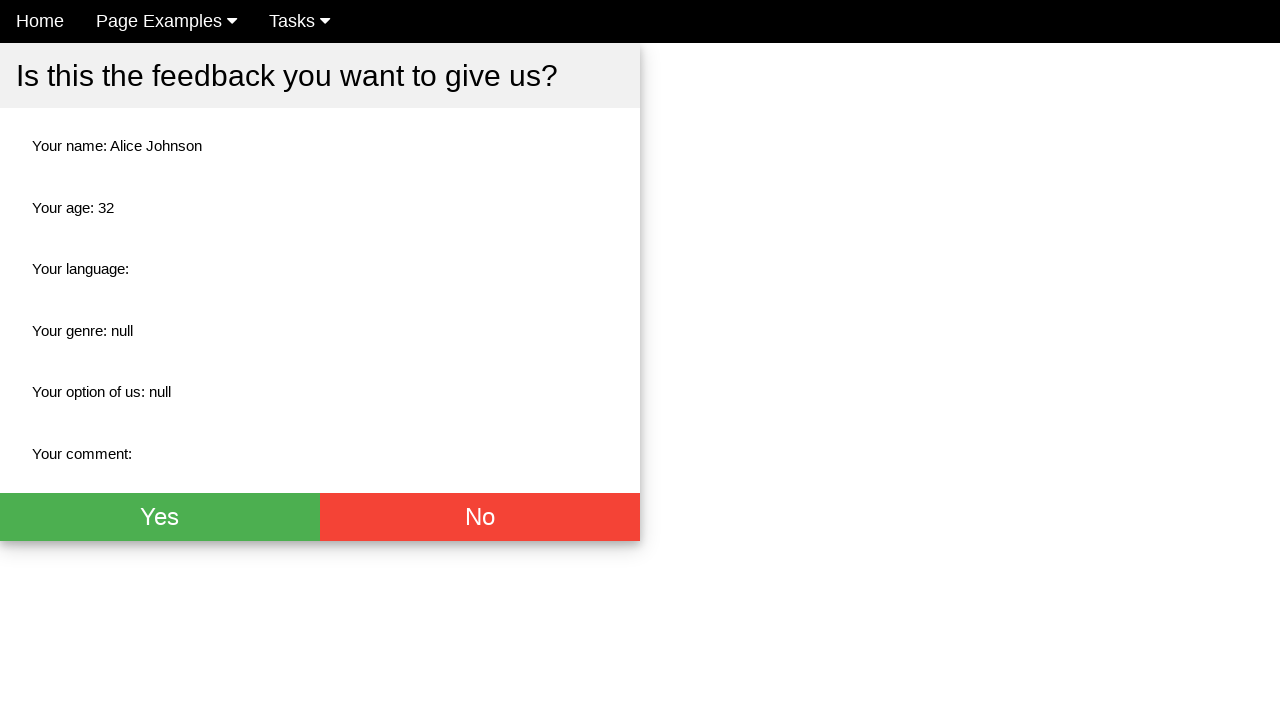

Verified age is displayed correctly as '32'
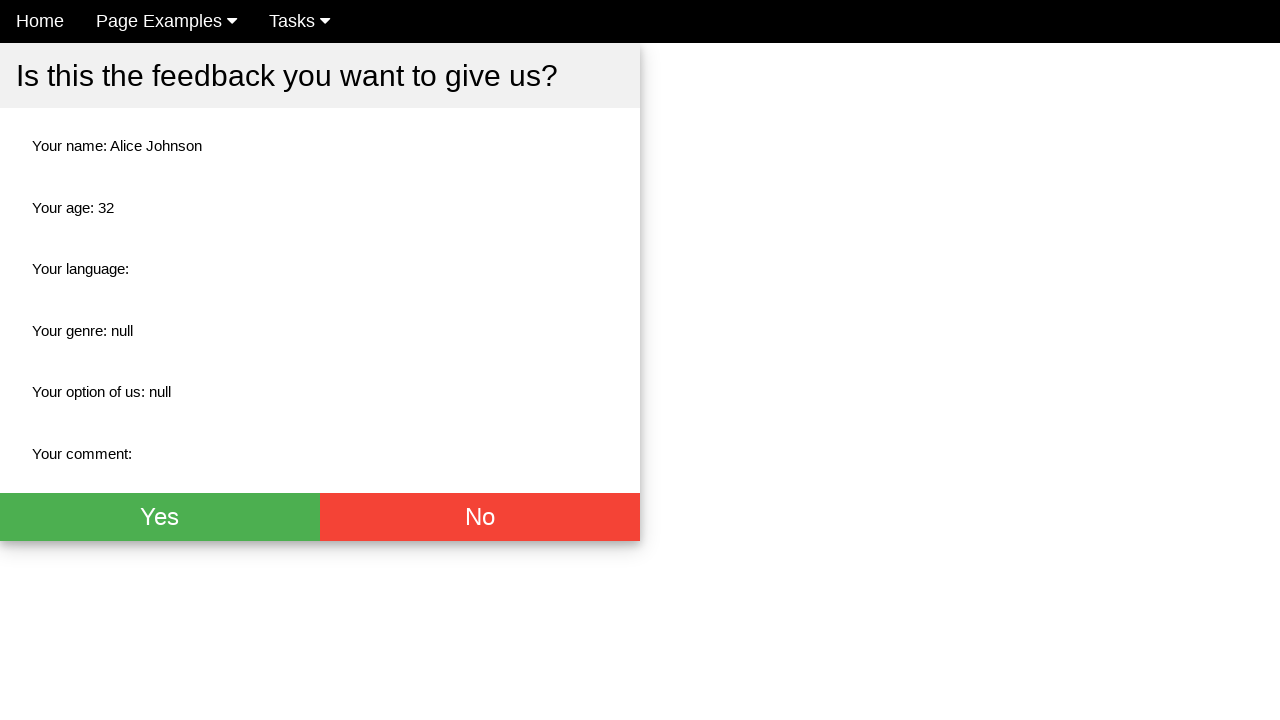

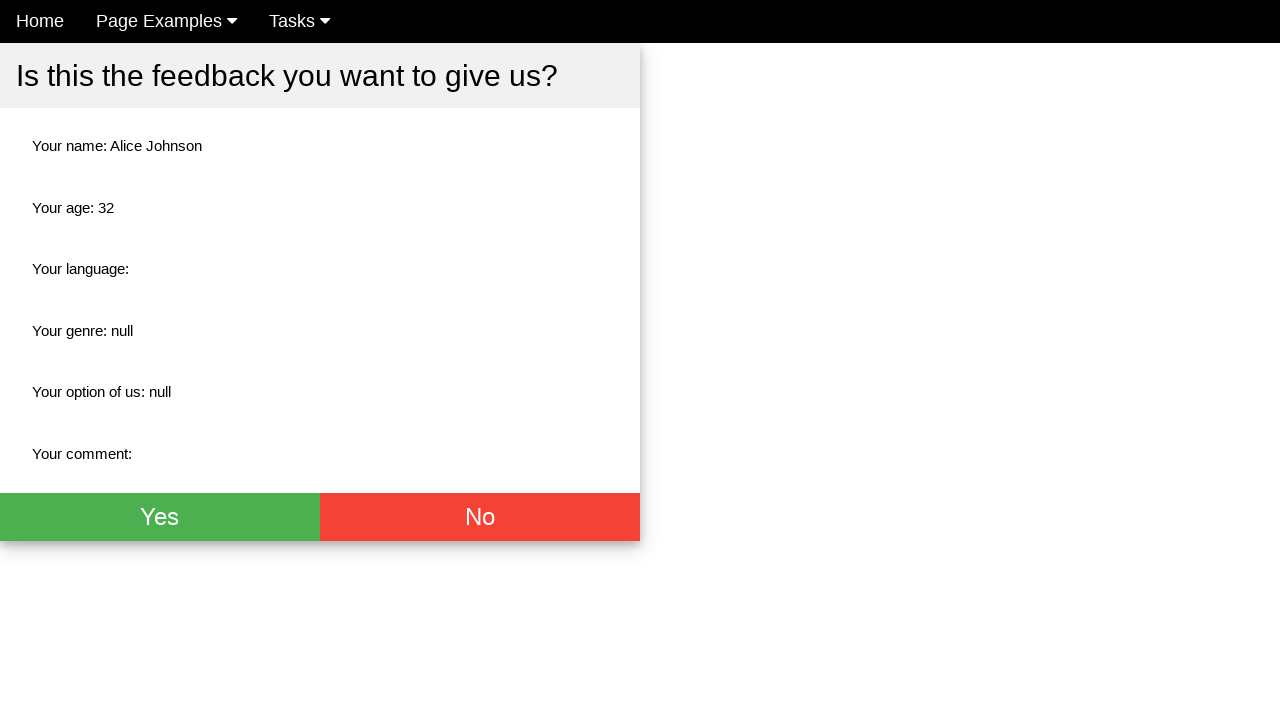